Tests date picker functionality on a visa application form by clicking the DOB field, selecting a month and year from dropdown menus, and selecting a specific date from the calendar.

Starting URL: https://www.dummyticket.com/dummy-ticket-for-visa-application/

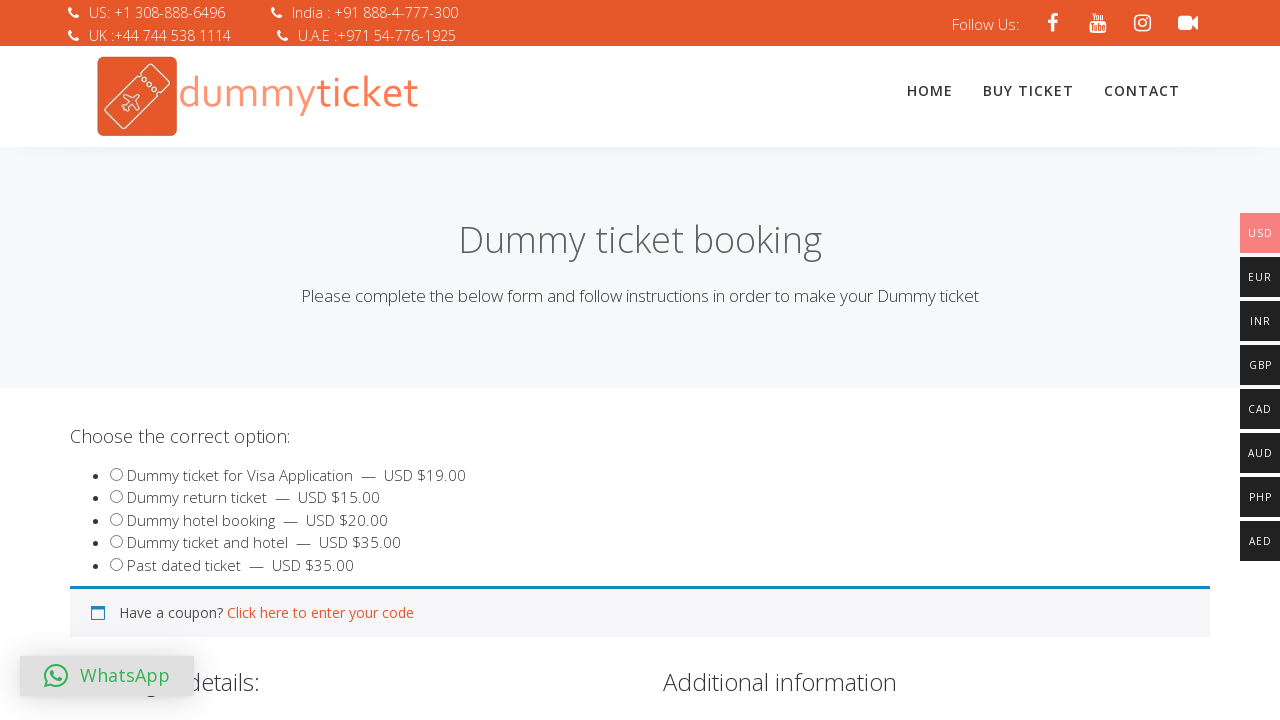

Clicked on date of birth field to open date picker at (344, 360) on #dob
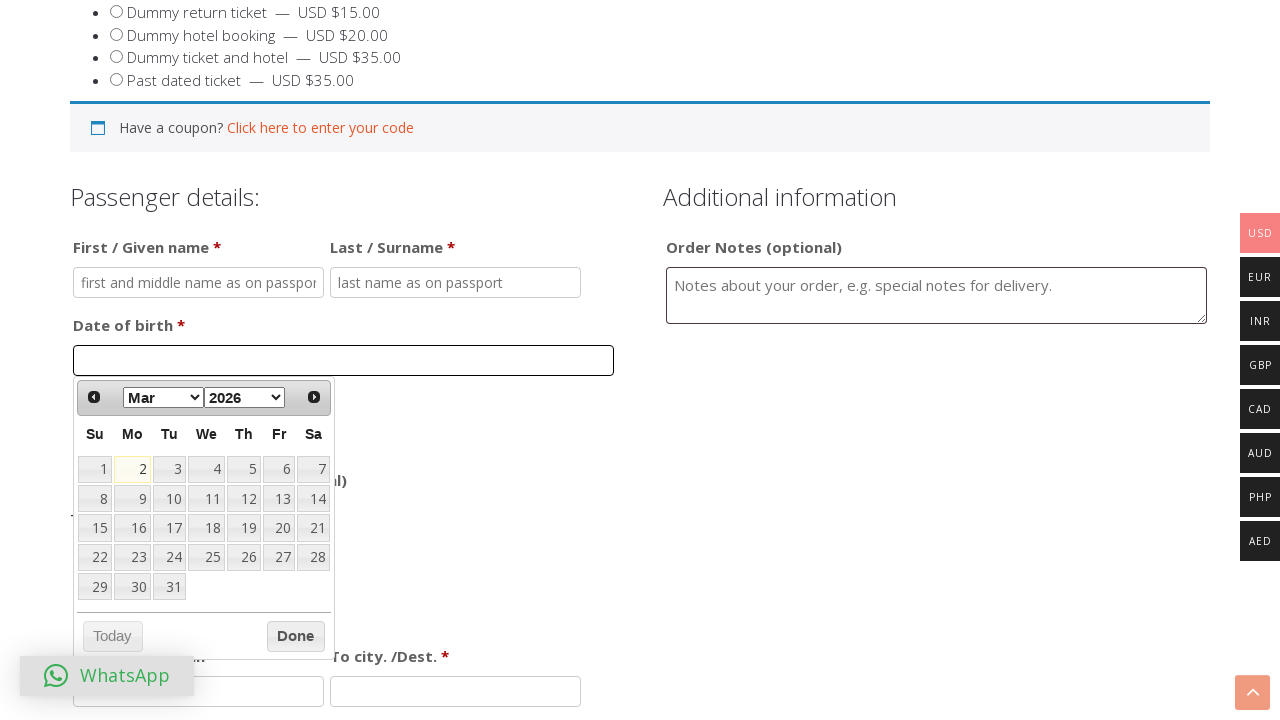

Date picker appeared with month dropdown selector
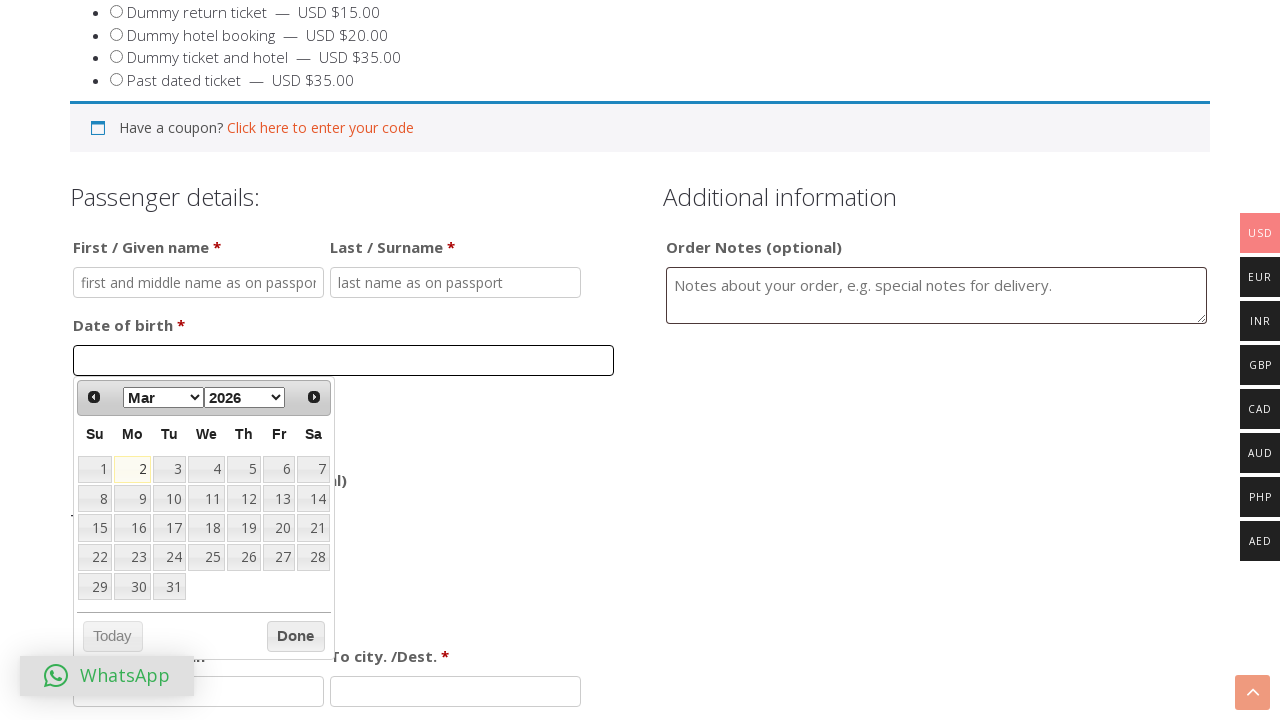

Selected September from month dropdown on select[aria-label='Select month']
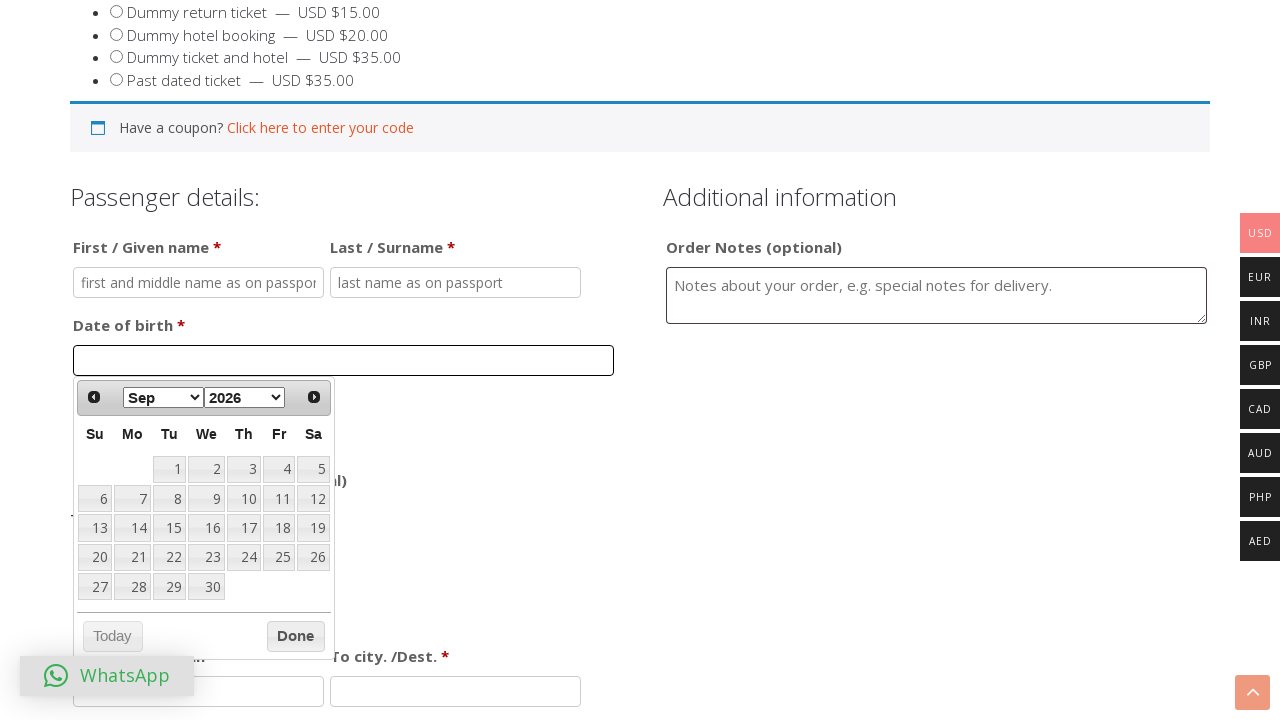

Selected 1992 from year dropdown on select[aria-label='Select year']
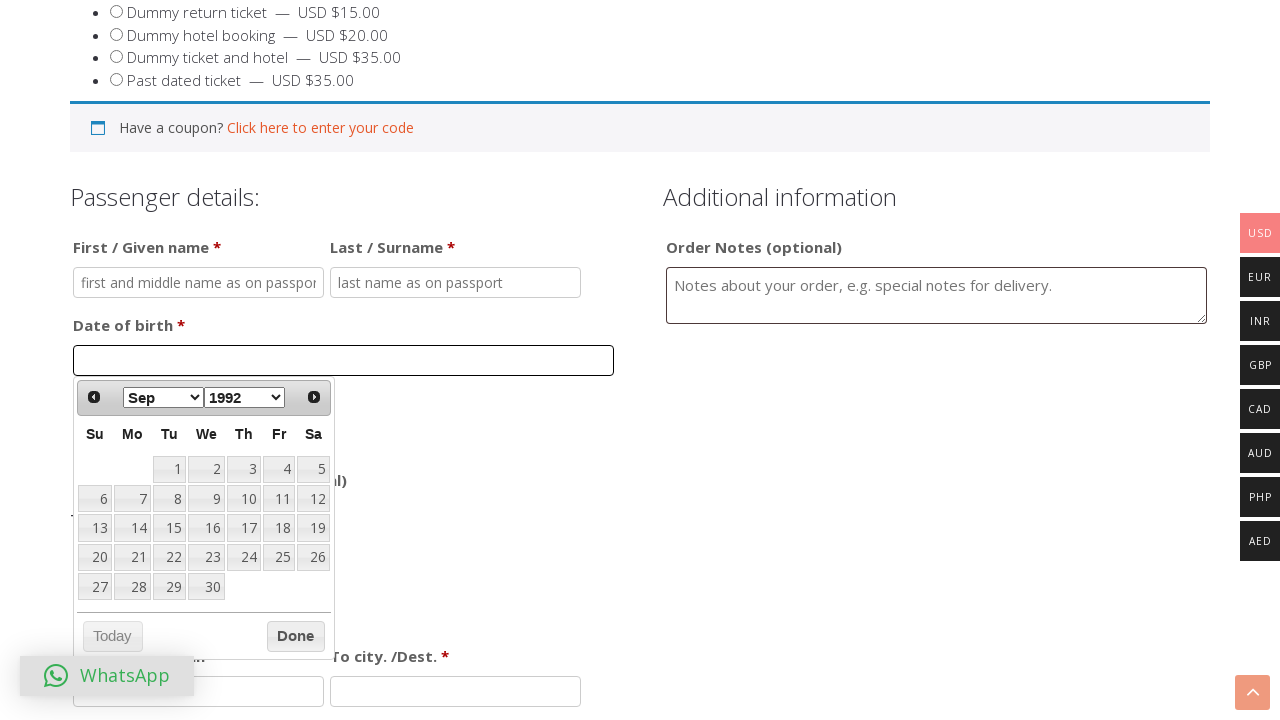

Calendar updated with September 1992 dates
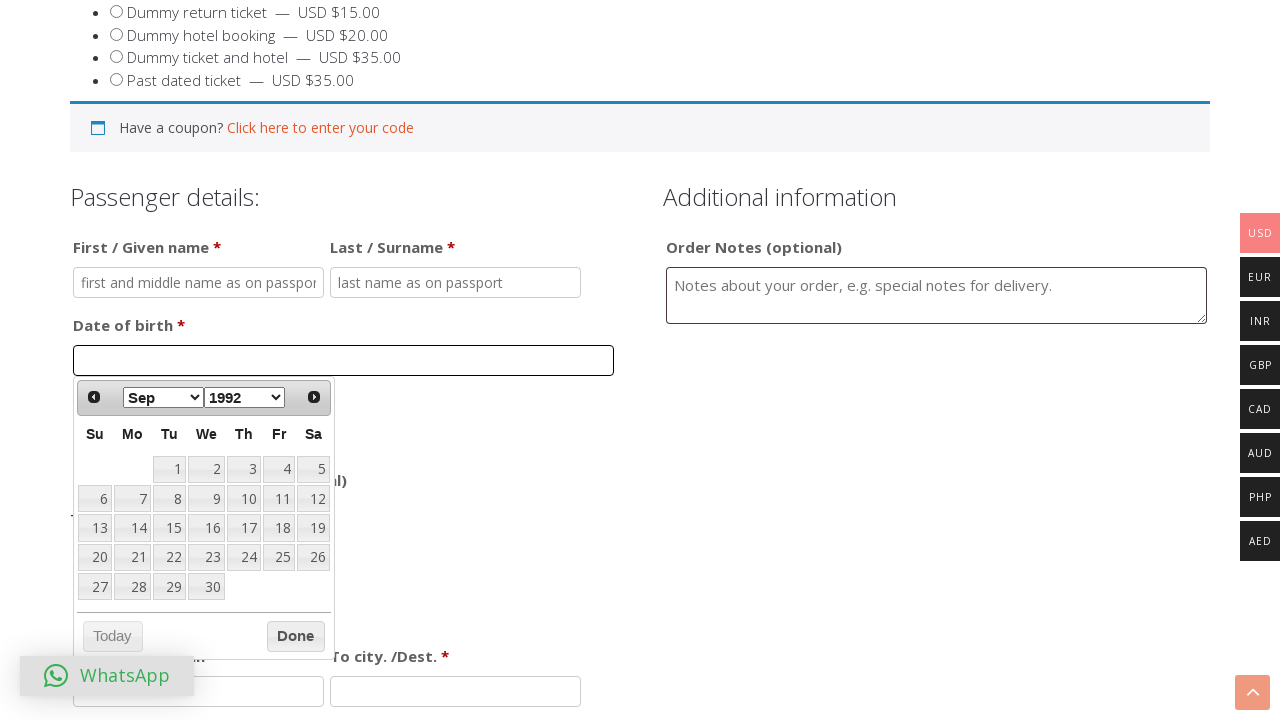

Selected date 25 from the calendar (September 25, 1992) at (279, 557) on table.ui-datepicker-calendar td a:has-text('25')
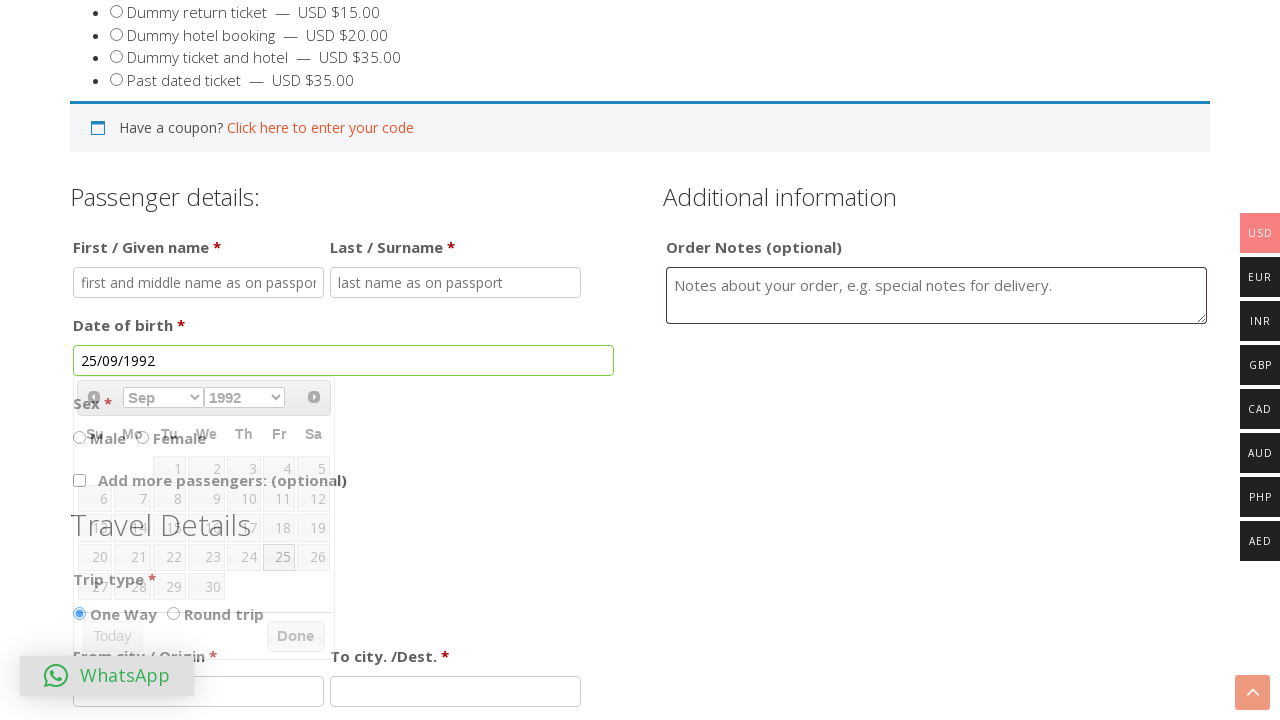

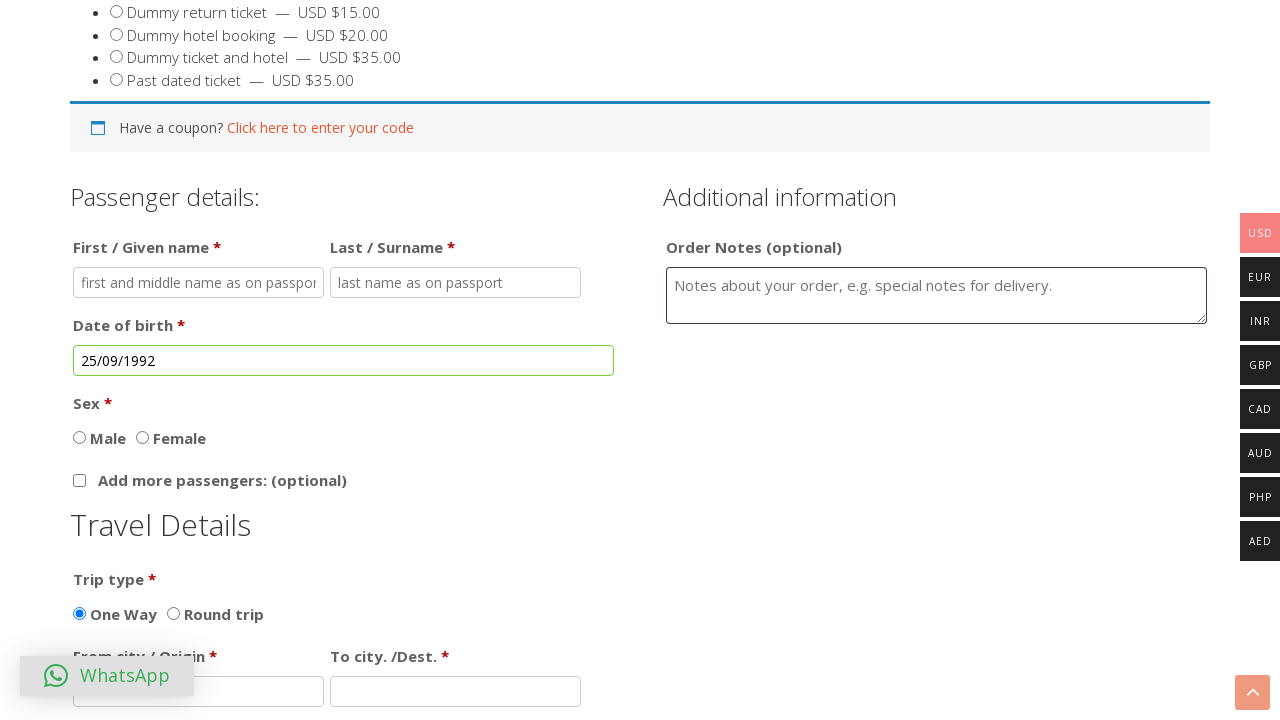